Tests right-click context menu by right-clicking a button, verifying the Quit option appears, clicking it, and accepting the alert.

Starting URL: http://swisnl.github.io/jQuery-contextMenu/demo.html

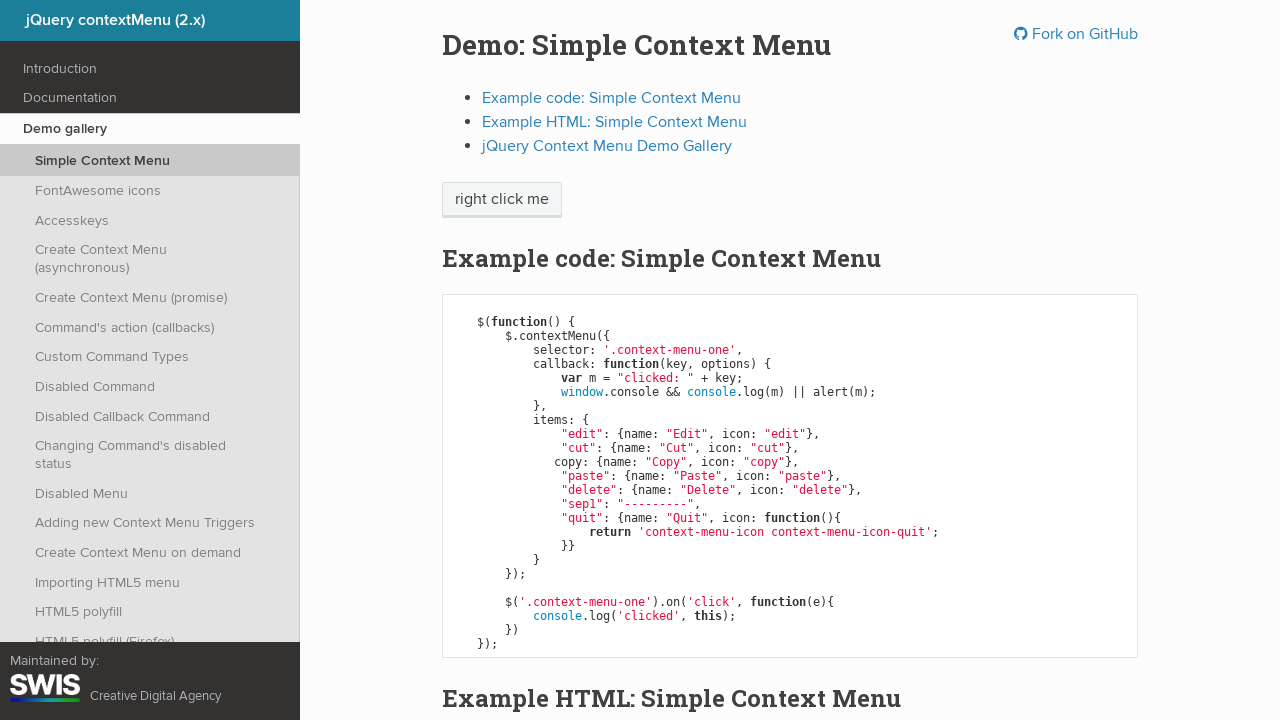

Right-clicked on context menu trigger button at (502, 200) on span.context-menu-one
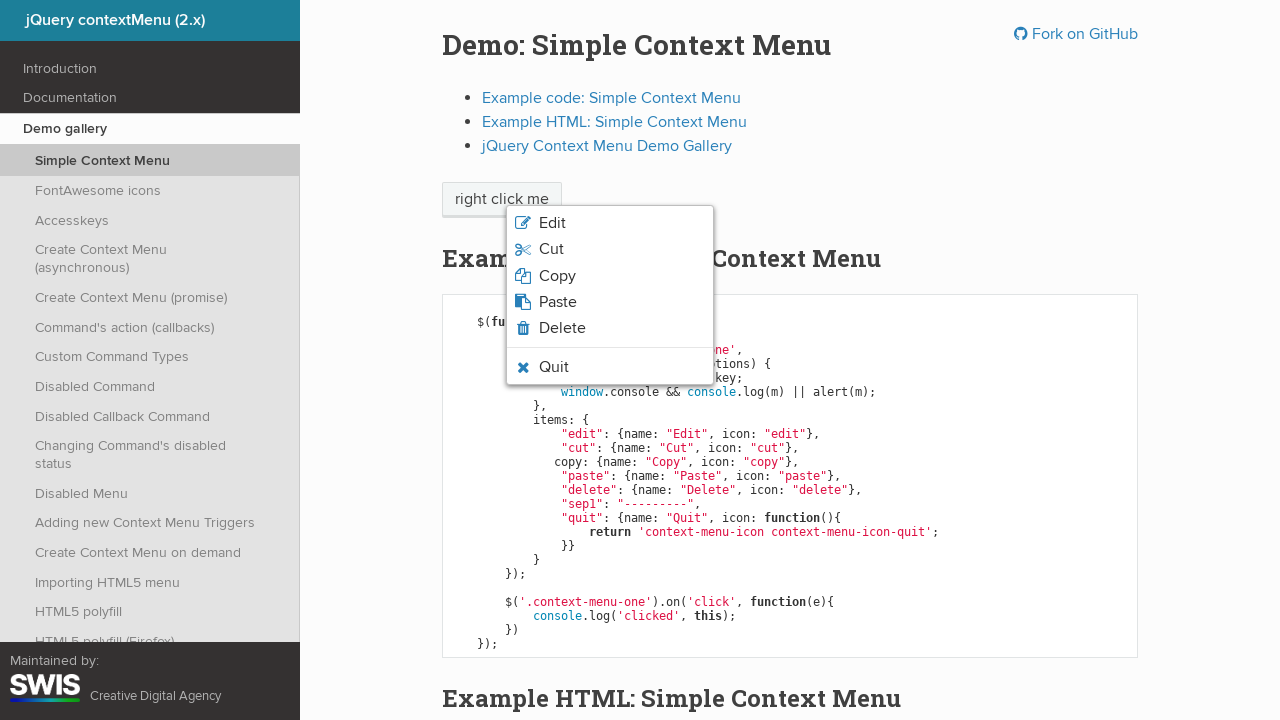

Located Quit option in context menu
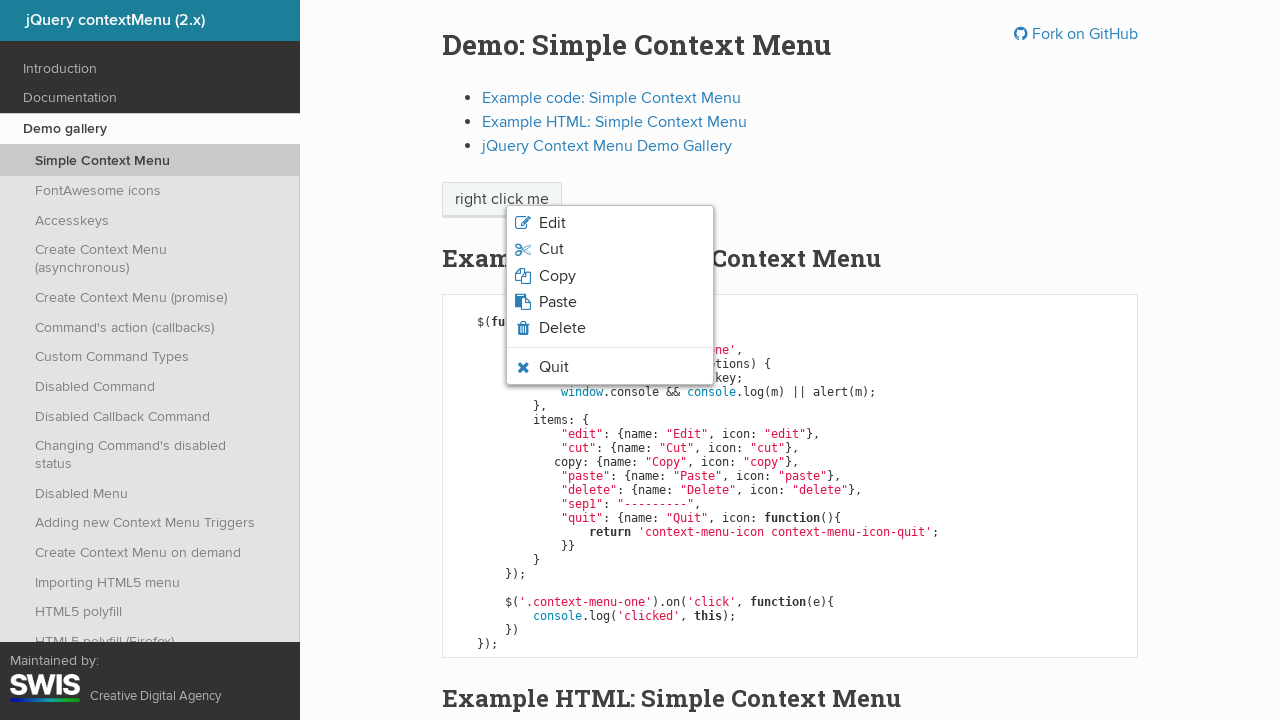

Verified Quit option text content is 'Quit'
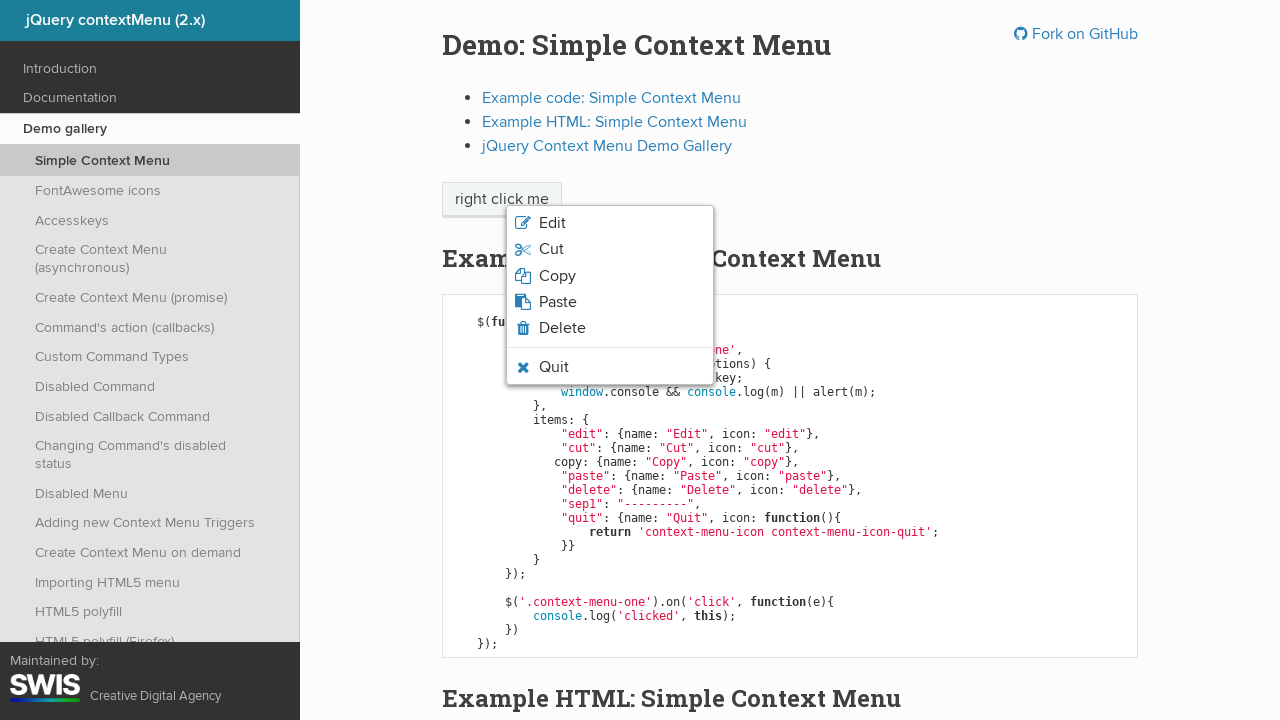

Clicked on Quit option at (554, 367) on li.context-menu-icon-quit span
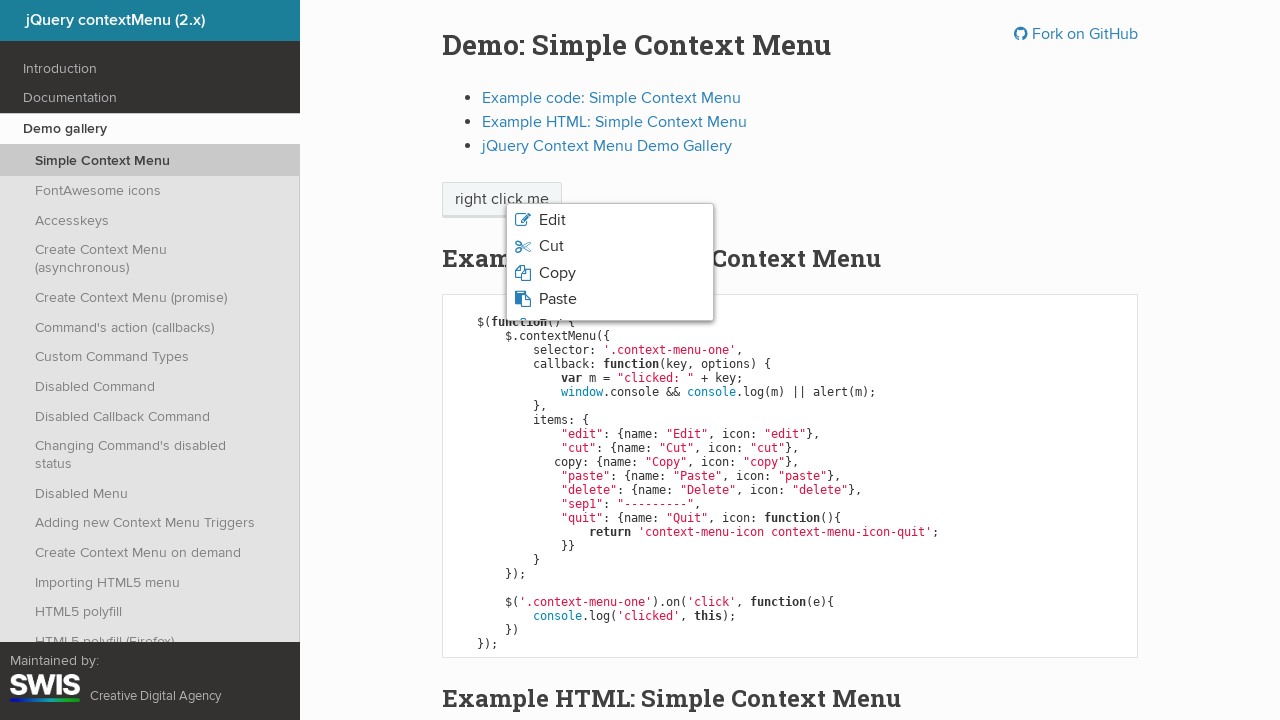

Set up dialog handler to accept alerts
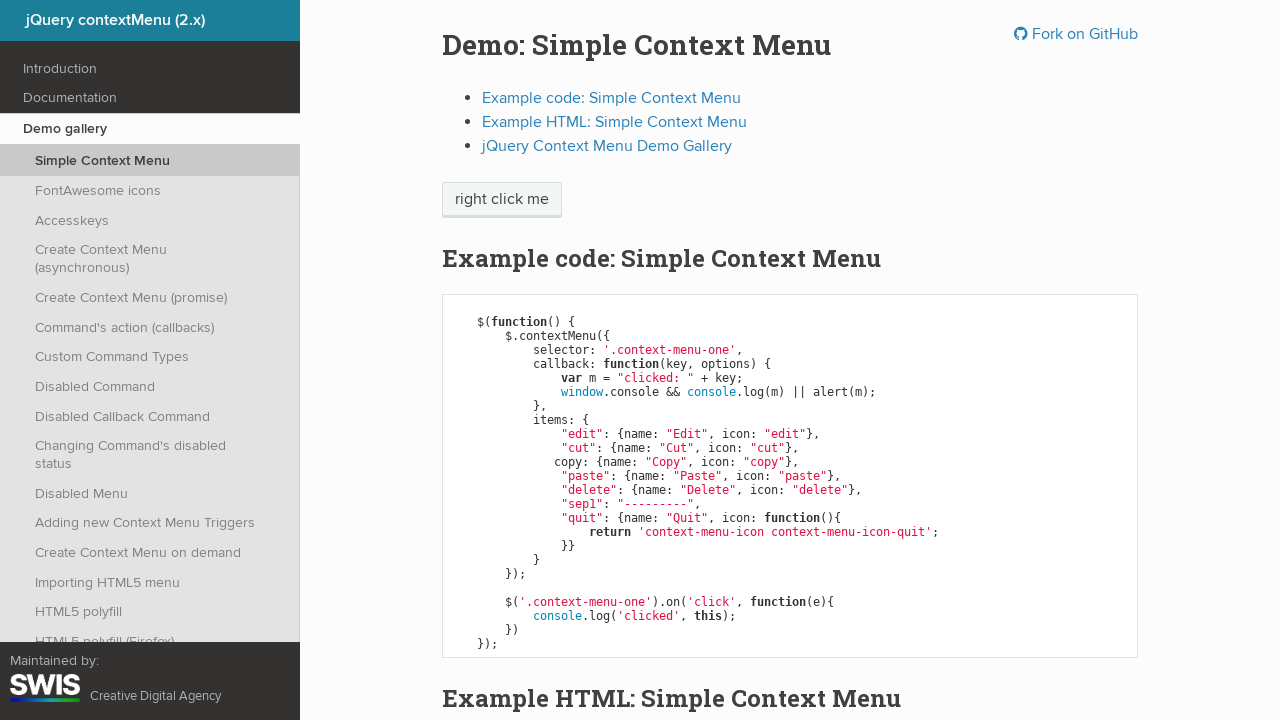

Waited 500ms for dialog to be processed
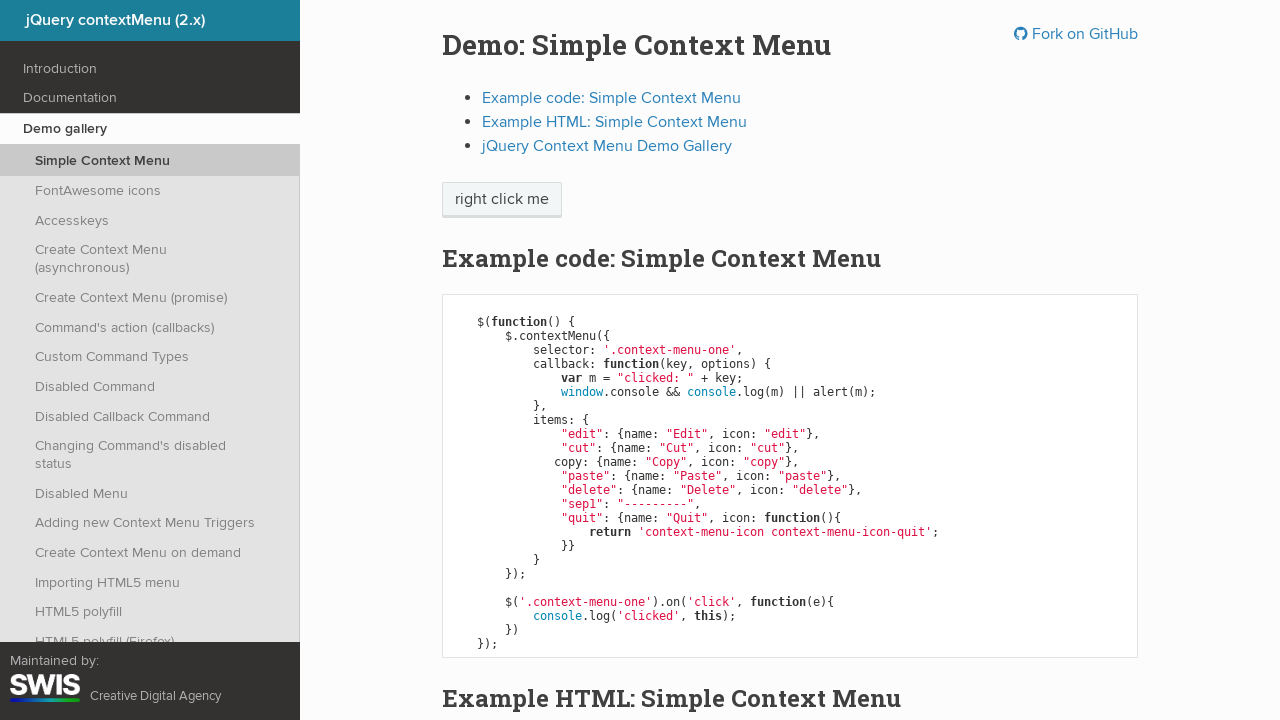

Verified Quit option is no longer visible after accepting alert
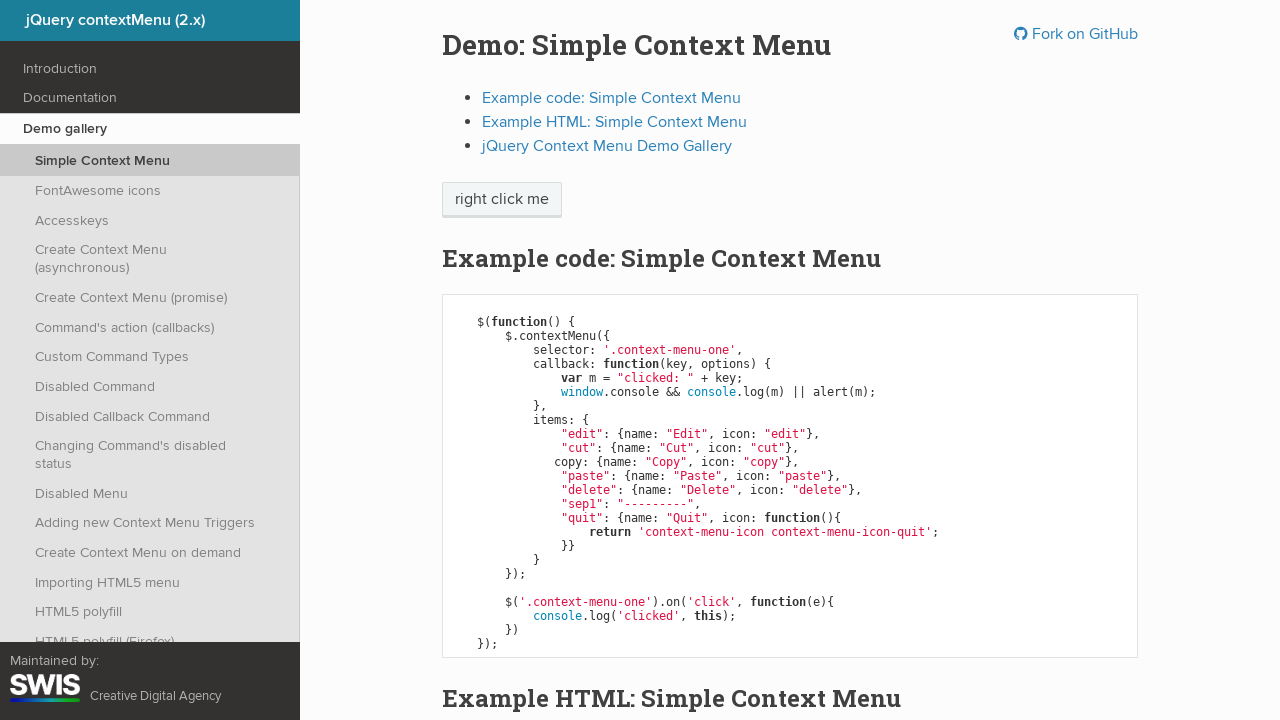

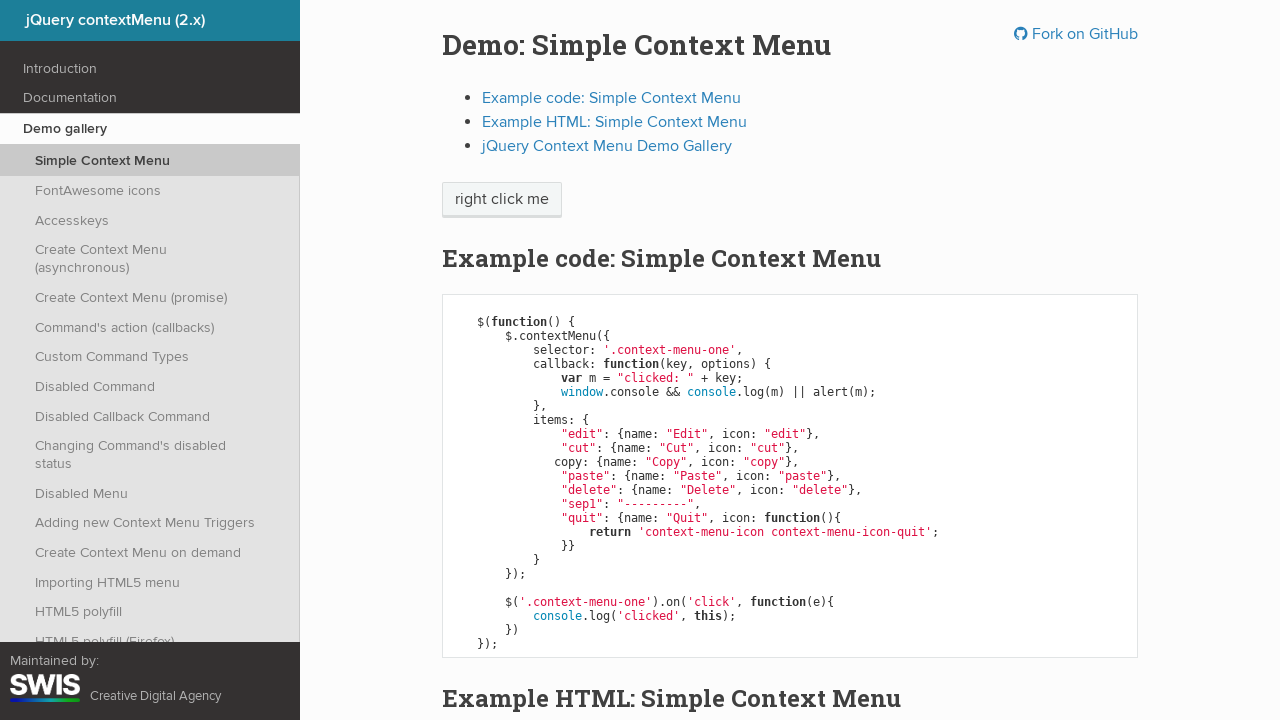